Navigates to the e-commerce playground page and retrieves the length of the page title

Starting URL: https://ecommerce-playground.lambdatest.io/

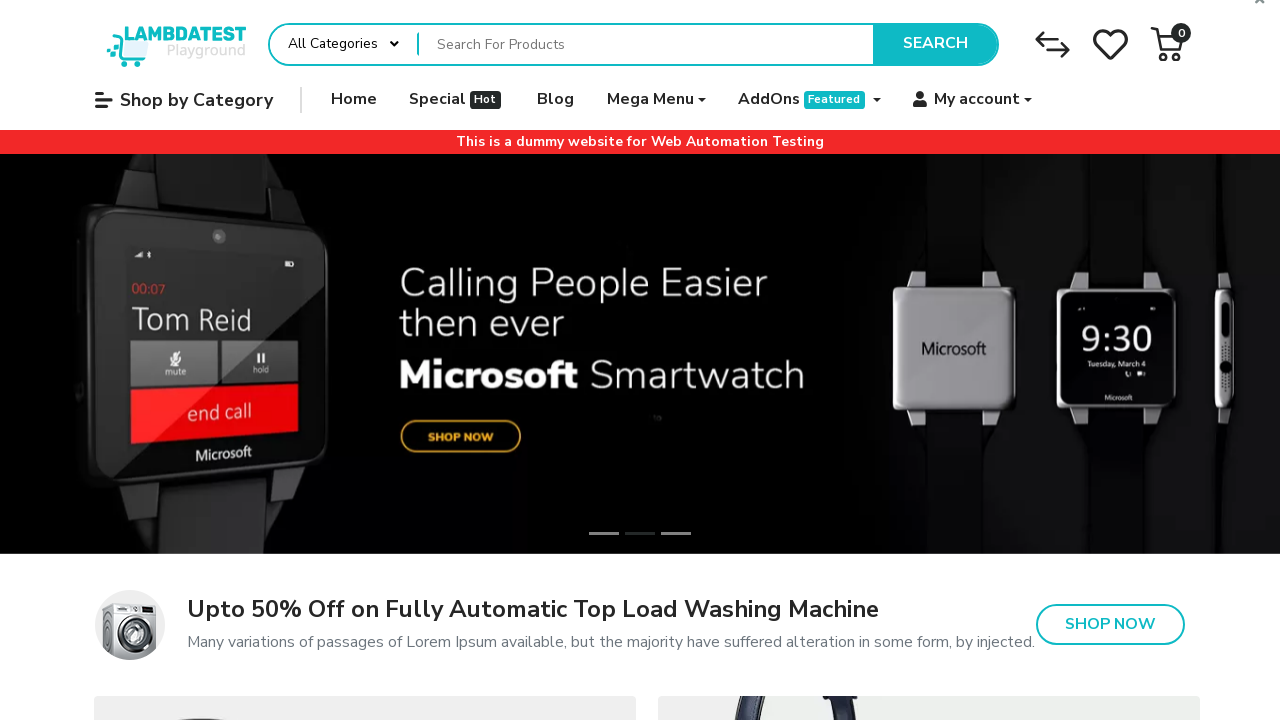

Navigated to e-commerce playground page
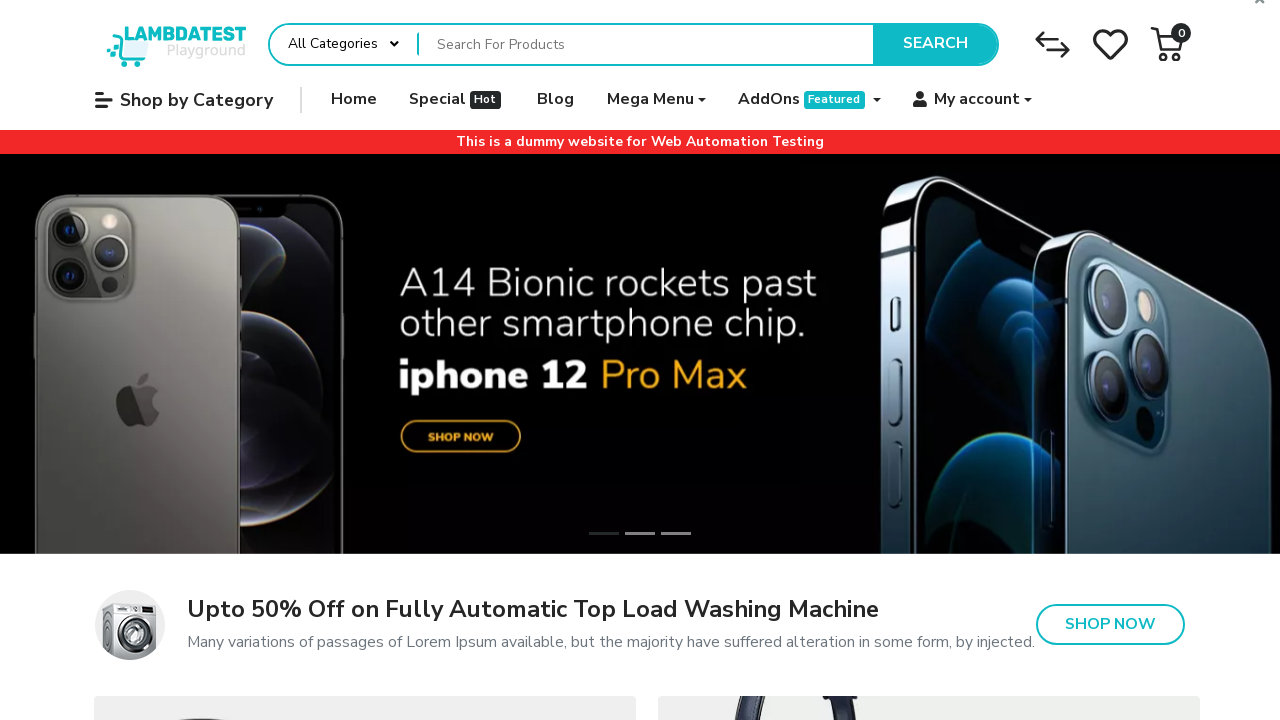

Retrieved page title with length: 10
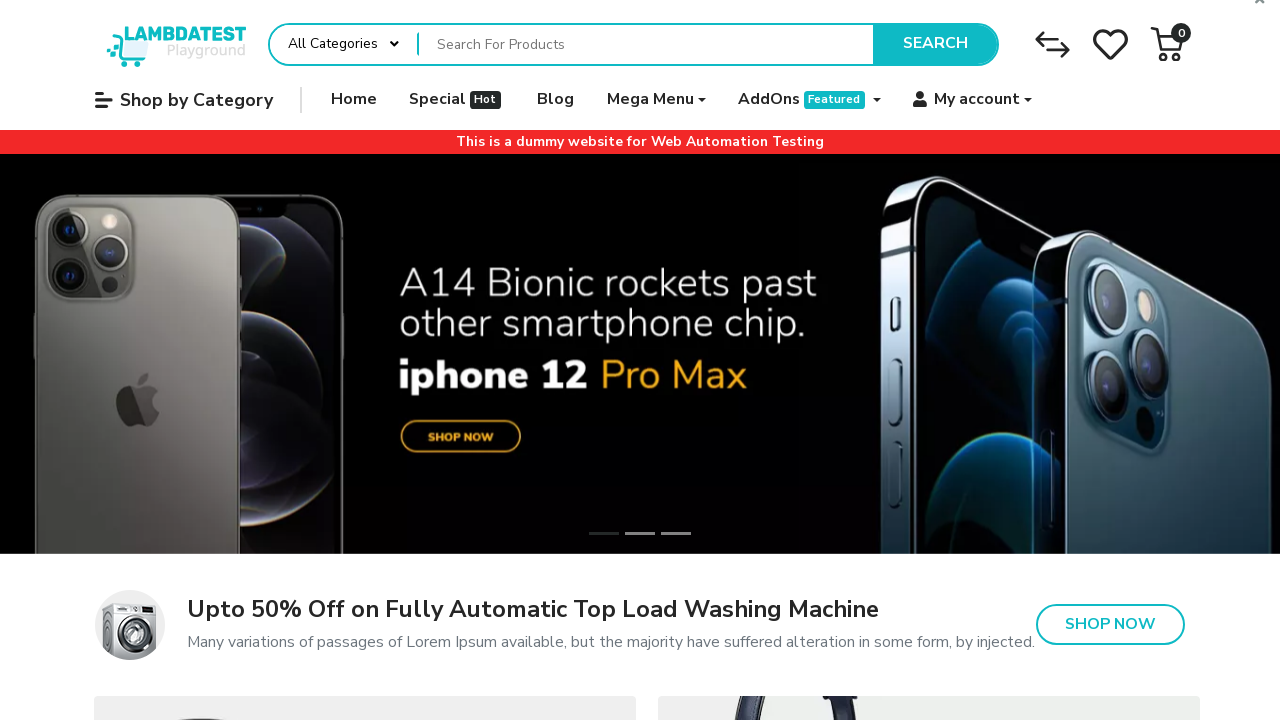

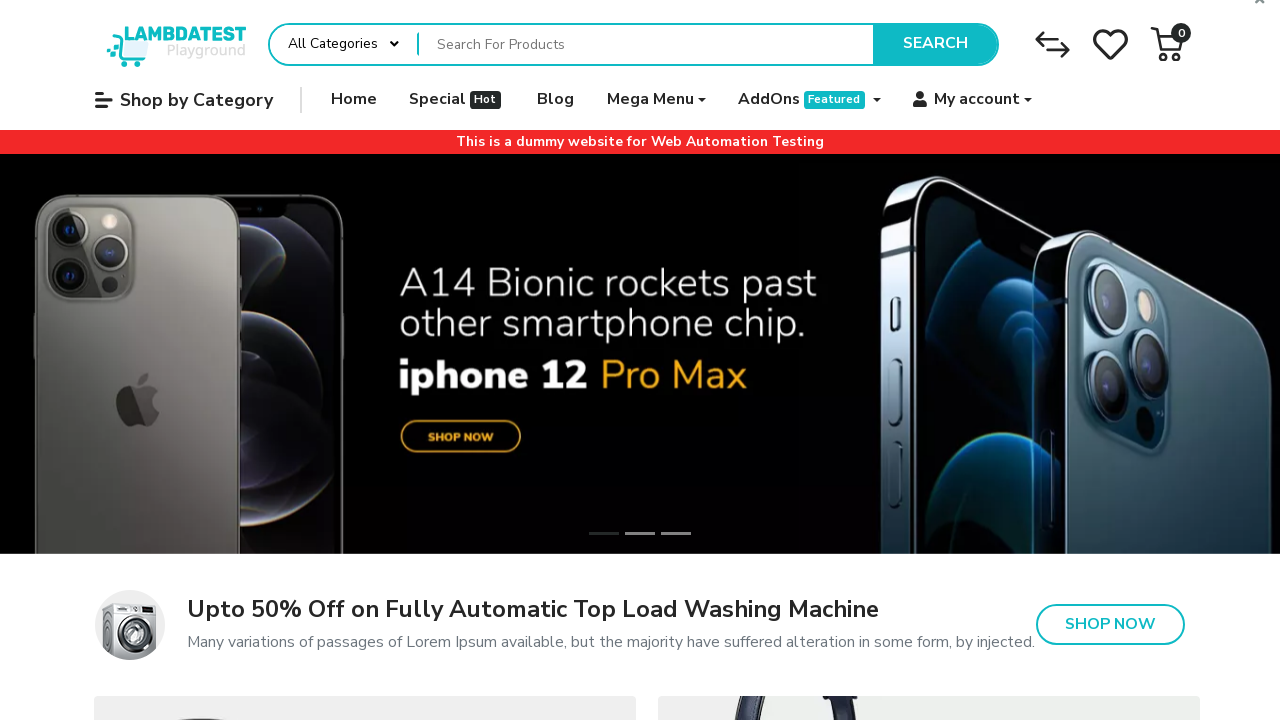